Tests successful contact form submission by navigating to contact page, filling all required fields (forename, email, message), submitting the form, and verifying the success message appears.

Starting URL: https://jupiter.cloud.planittesting.com/#/home

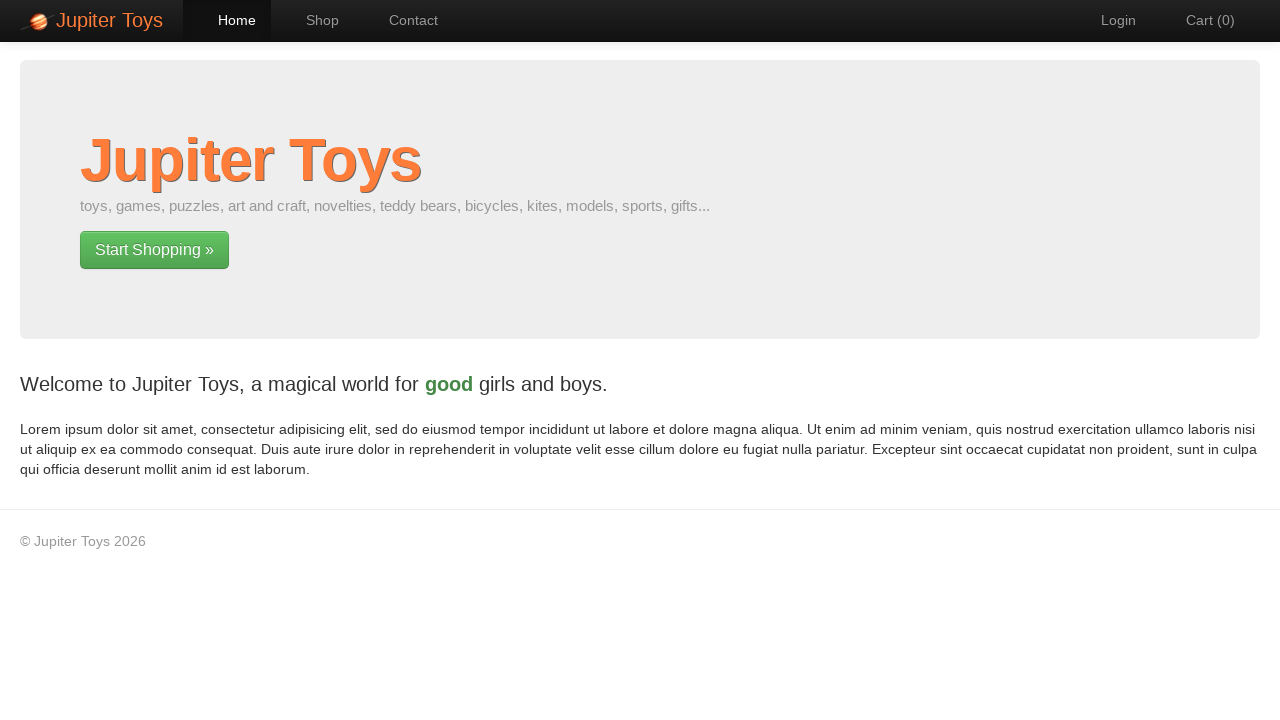

Clicked on Contact link at (404, 20) on a:has-text('Contact')
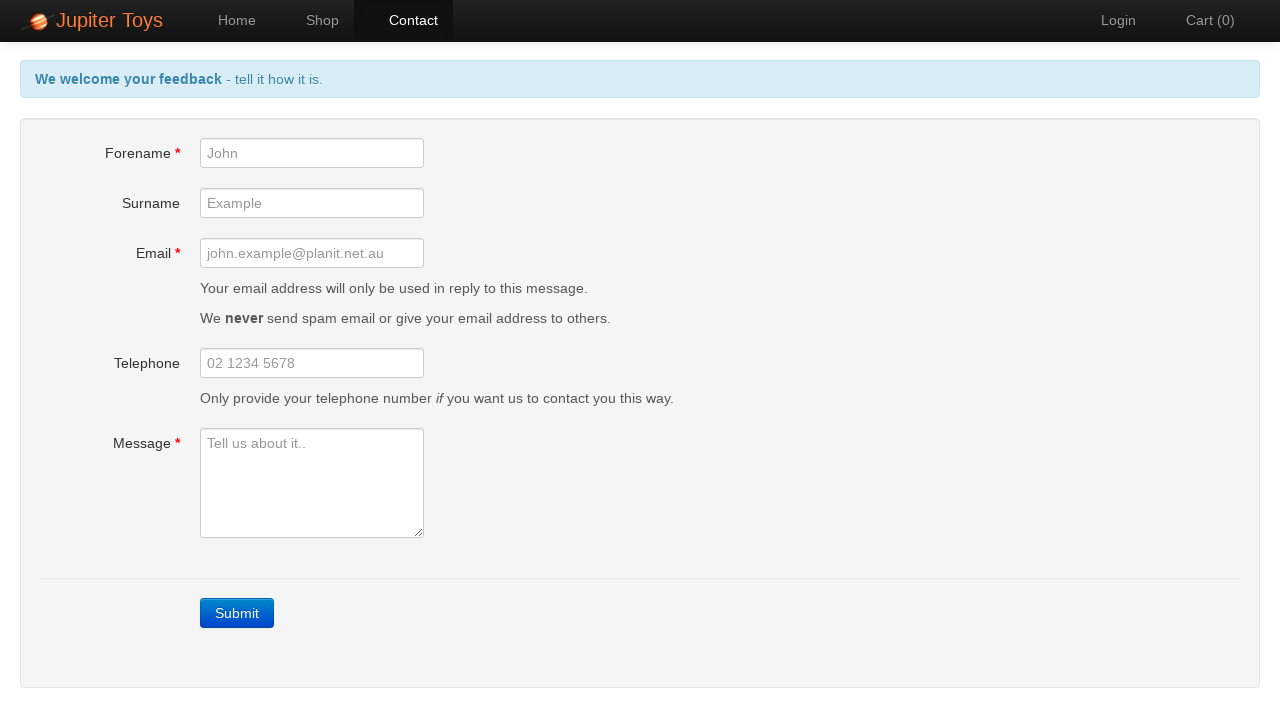

Waited for forename field to load
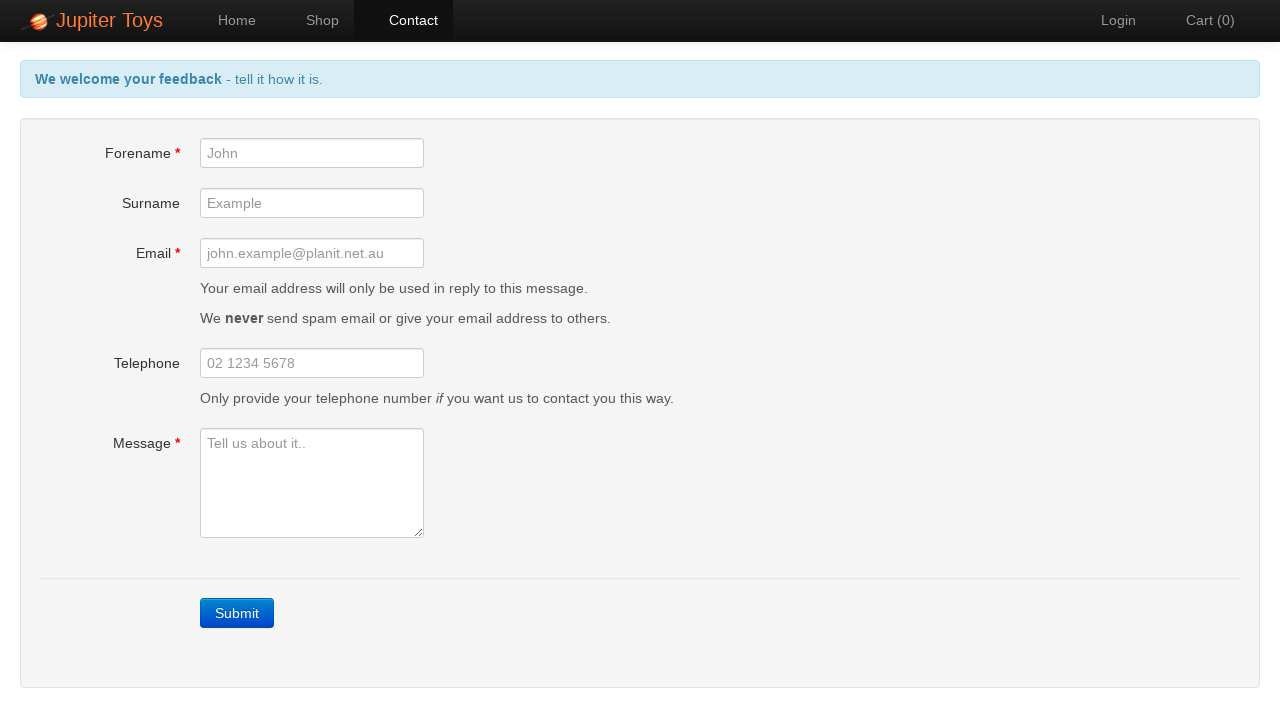

Filled forename field with 'Mark' on #forename
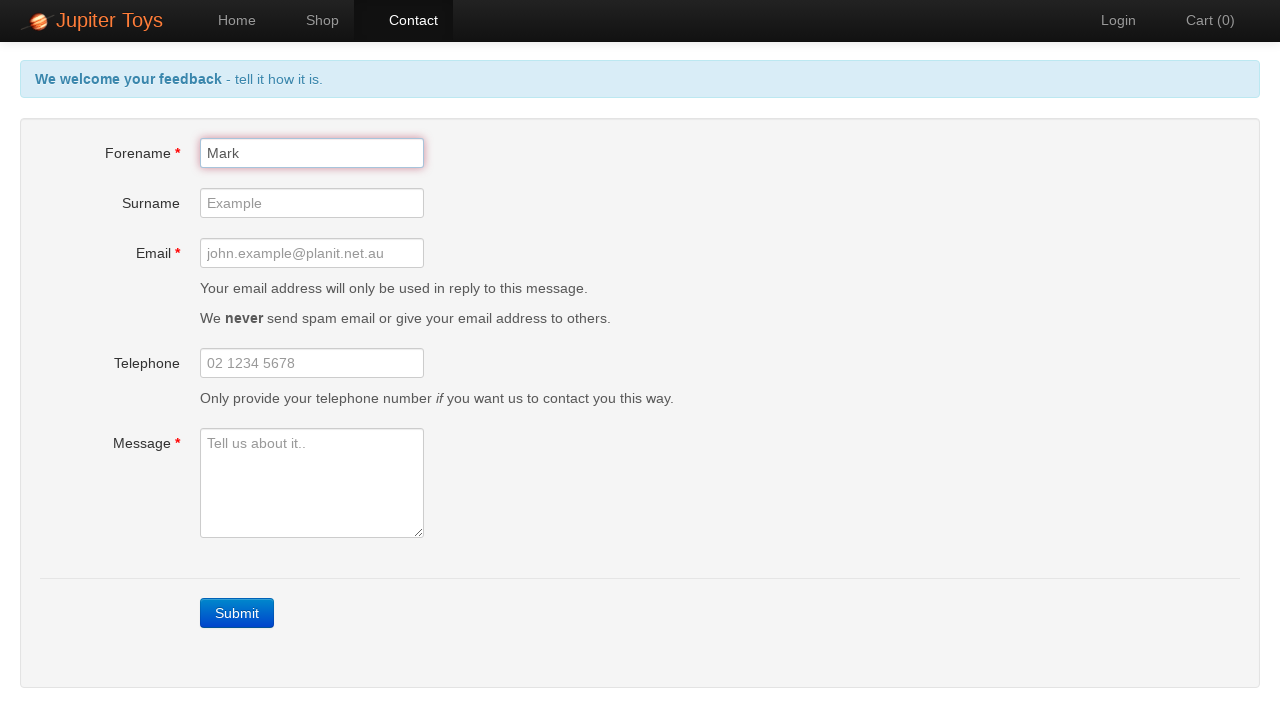

Filled email field with 'Mark@gmail.com' on #email
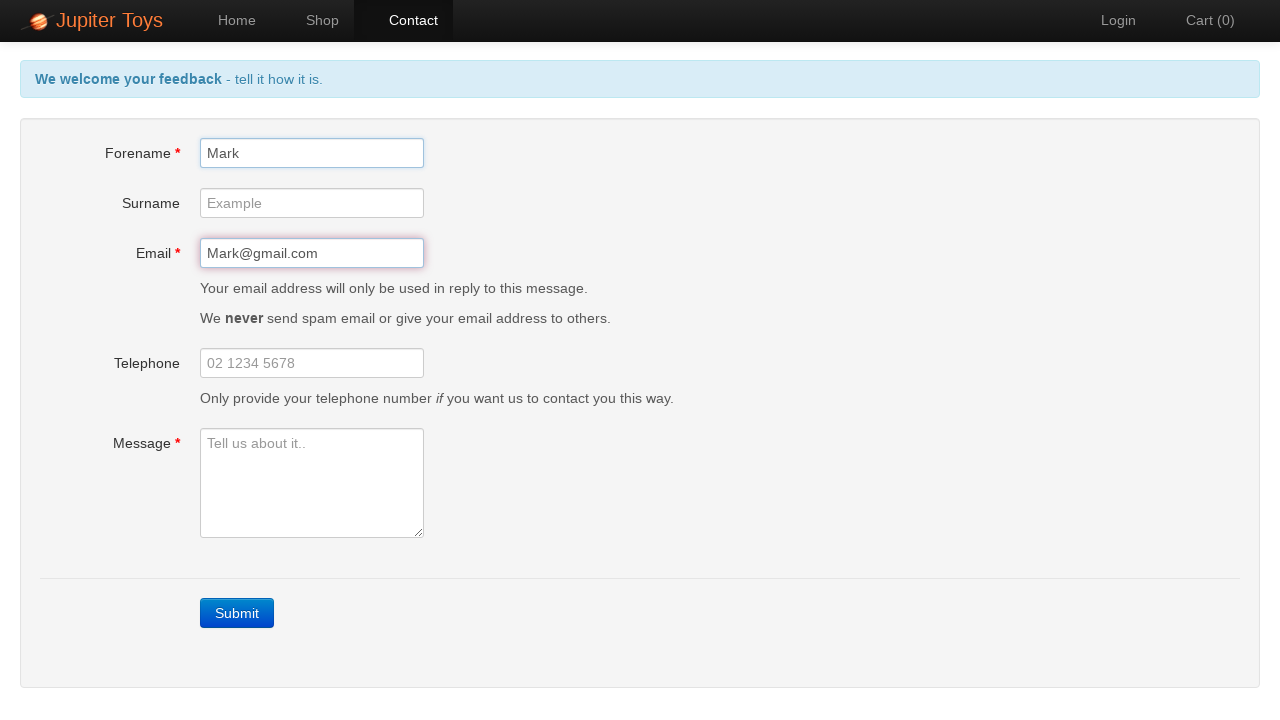

Filled message field with 'Hello World' on #message
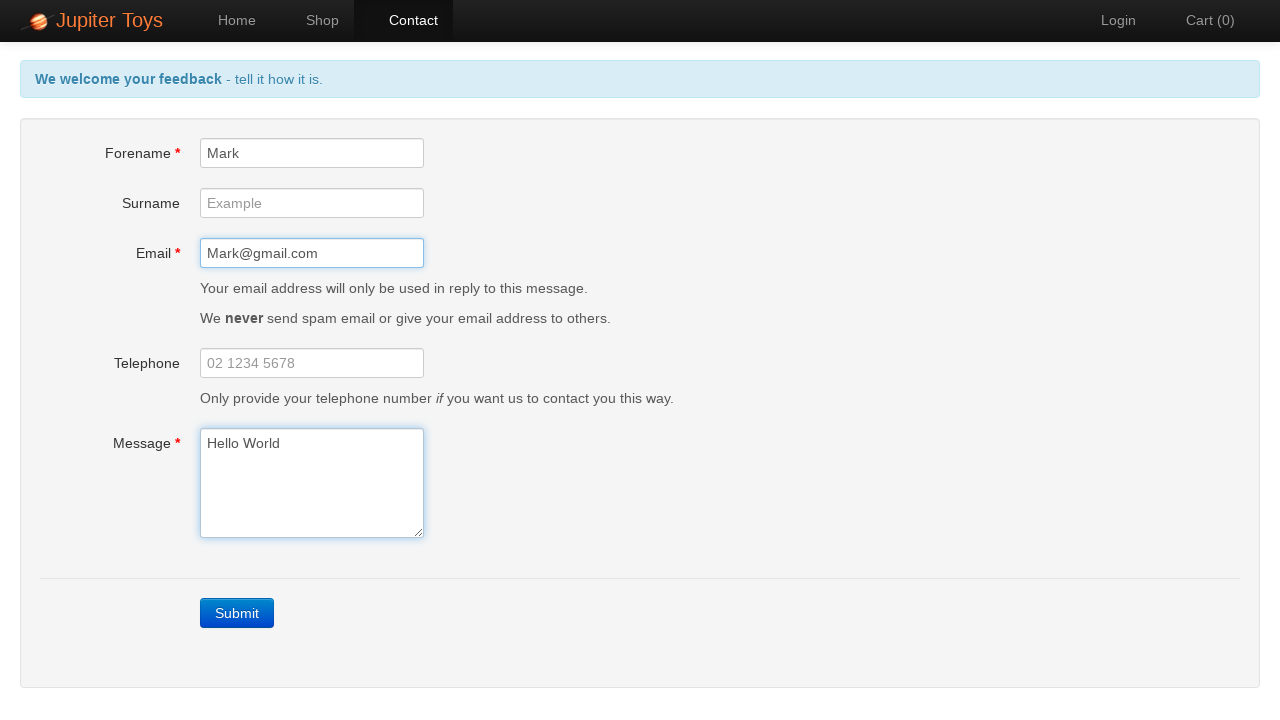

Clicked Submit button to submit contact form at (237, 613) on a:has-text('Submit')
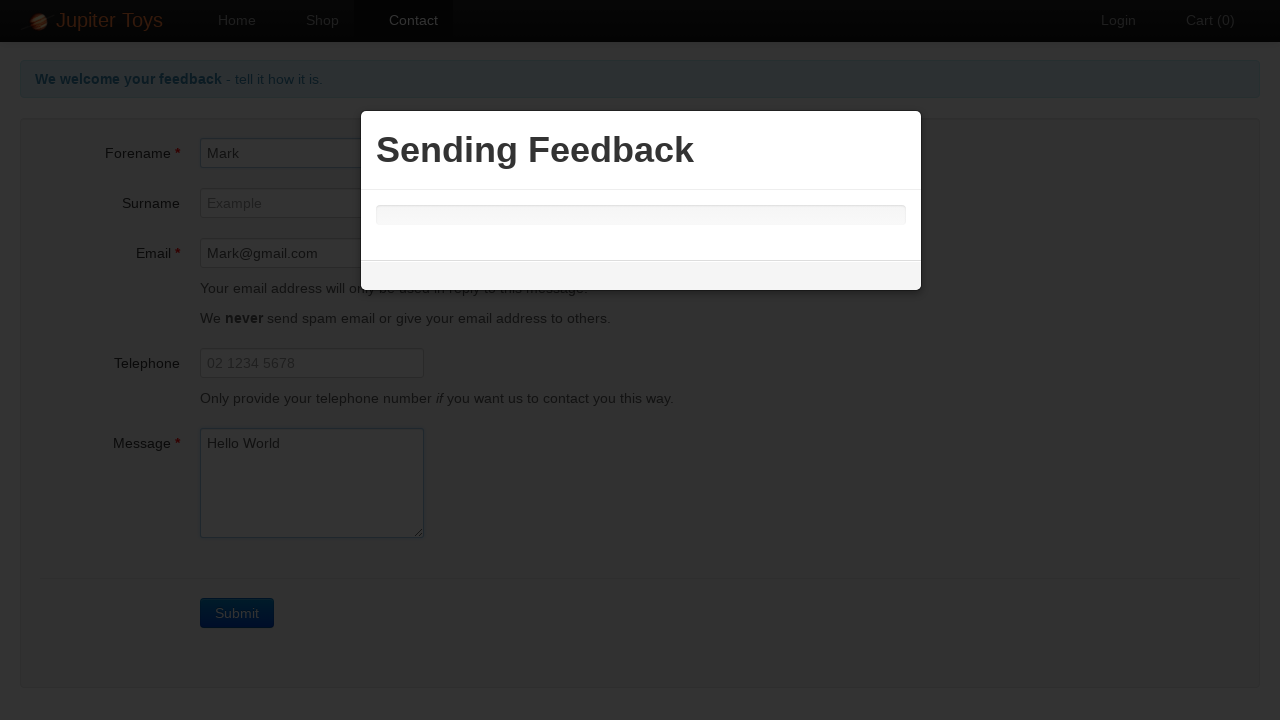

Success message appeared - contact form submission successful
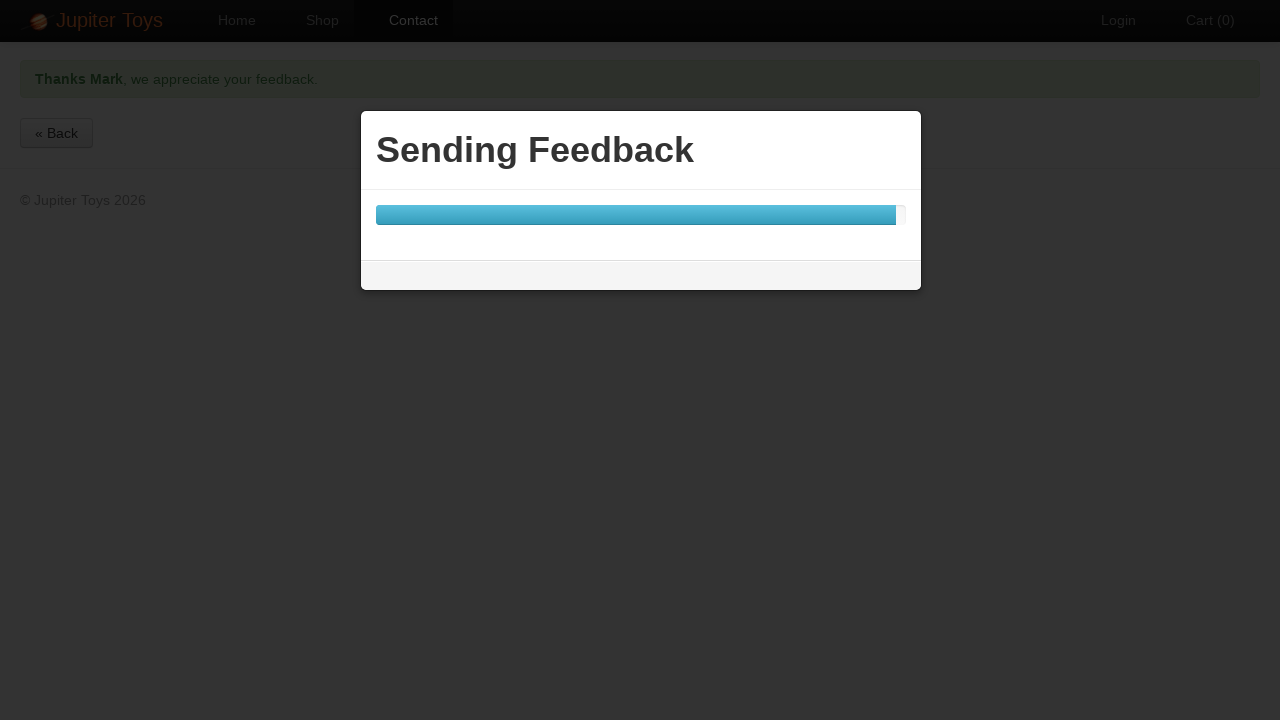

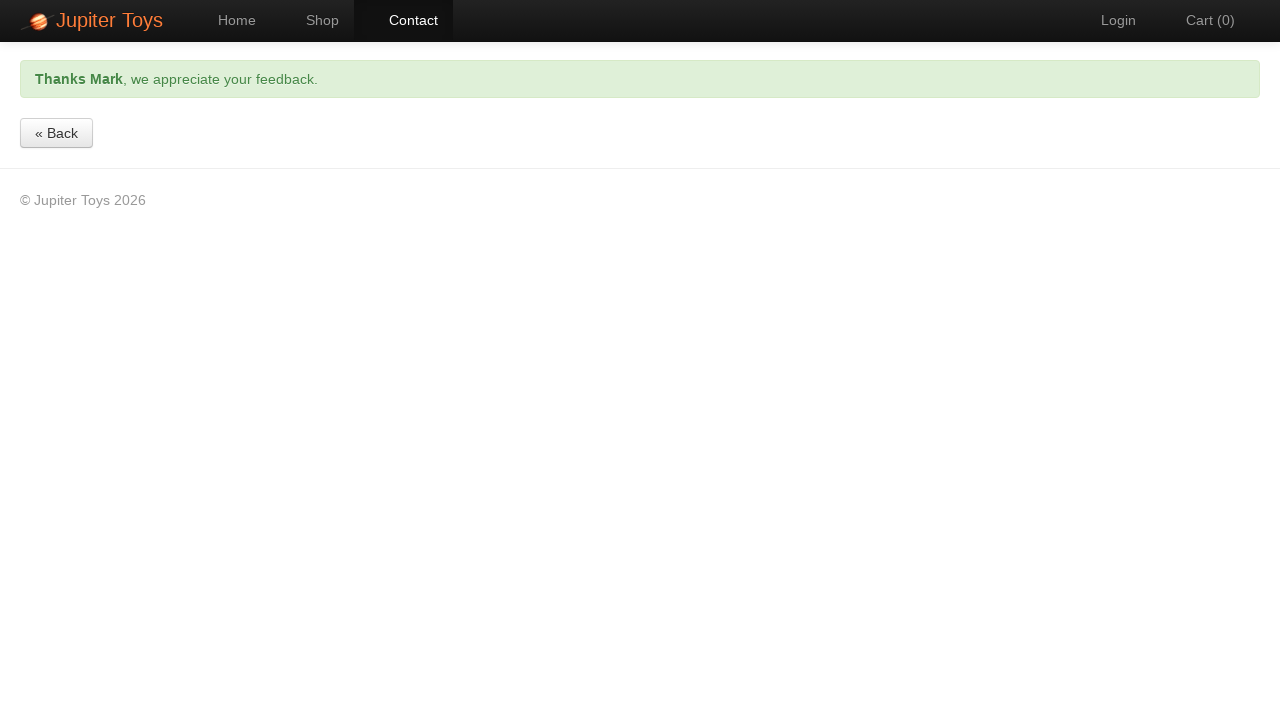